Tests form filling functionality by entering first name, last name, and job title fields on a practice form page

Starting URL: https://formy-project.herokuapp.com/form

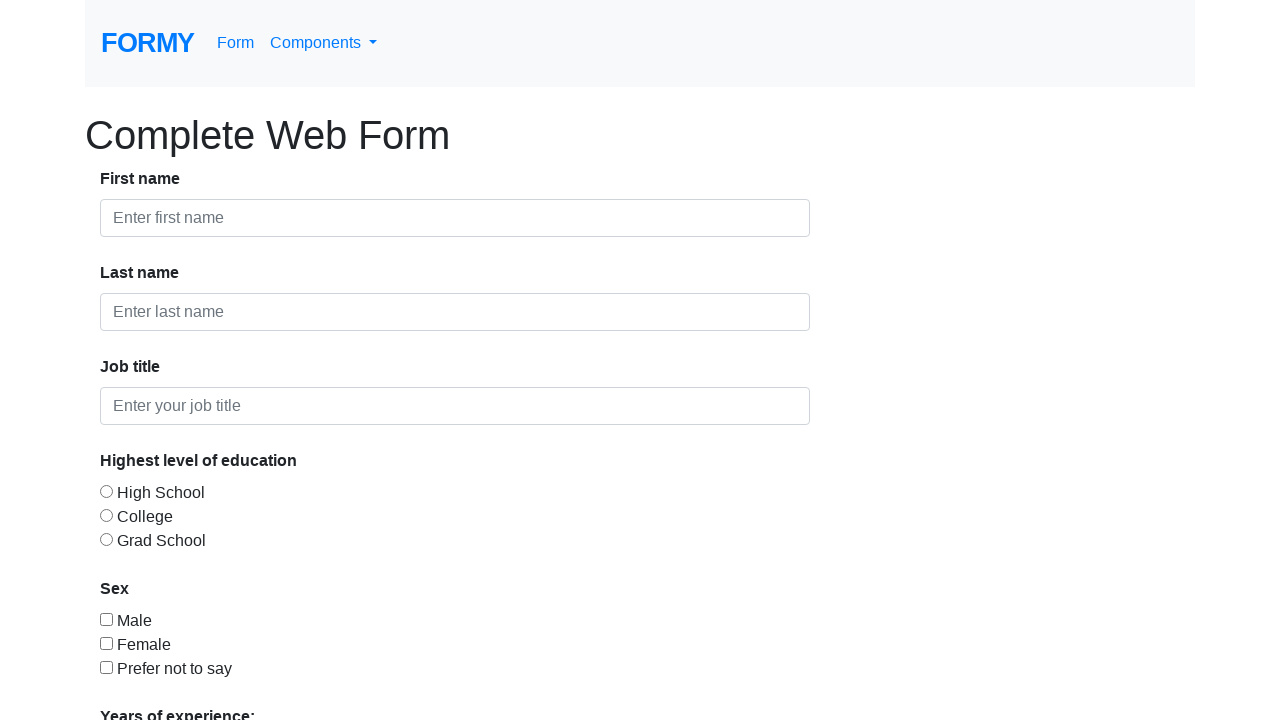

Filled first name field with 'ELON' on #first-name
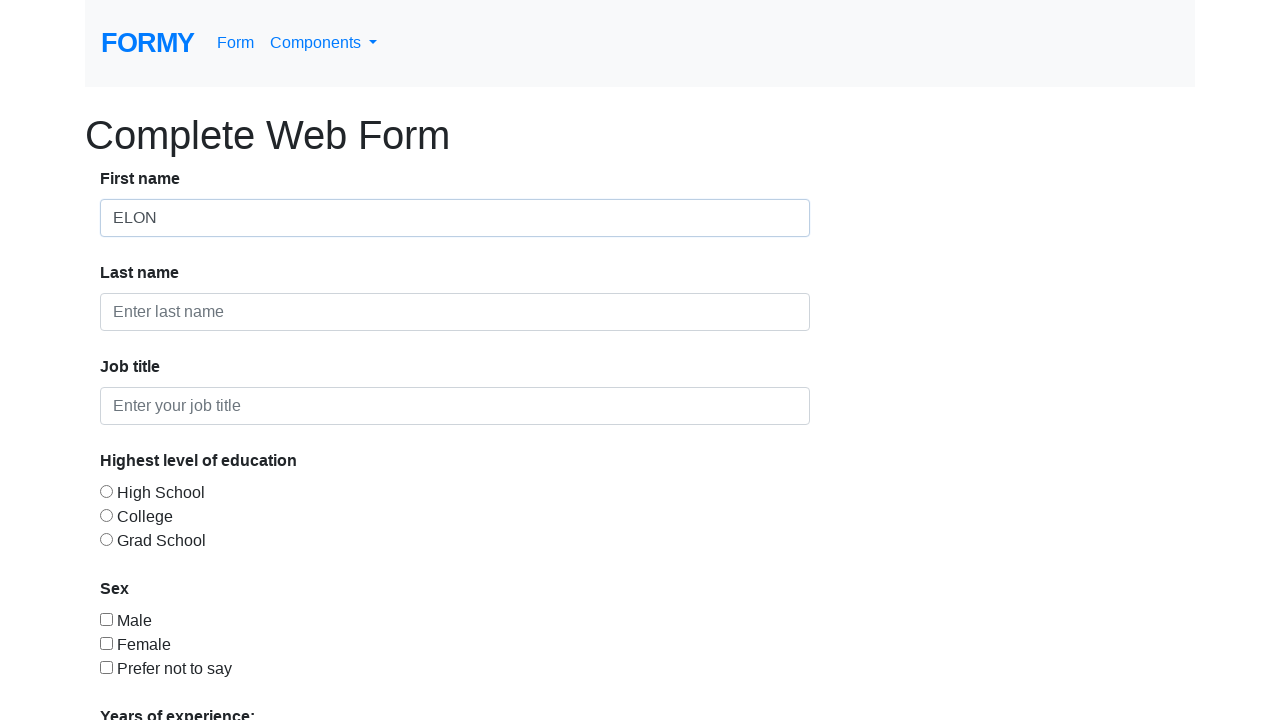

Filled last name field with 'MUSK' on #last-name
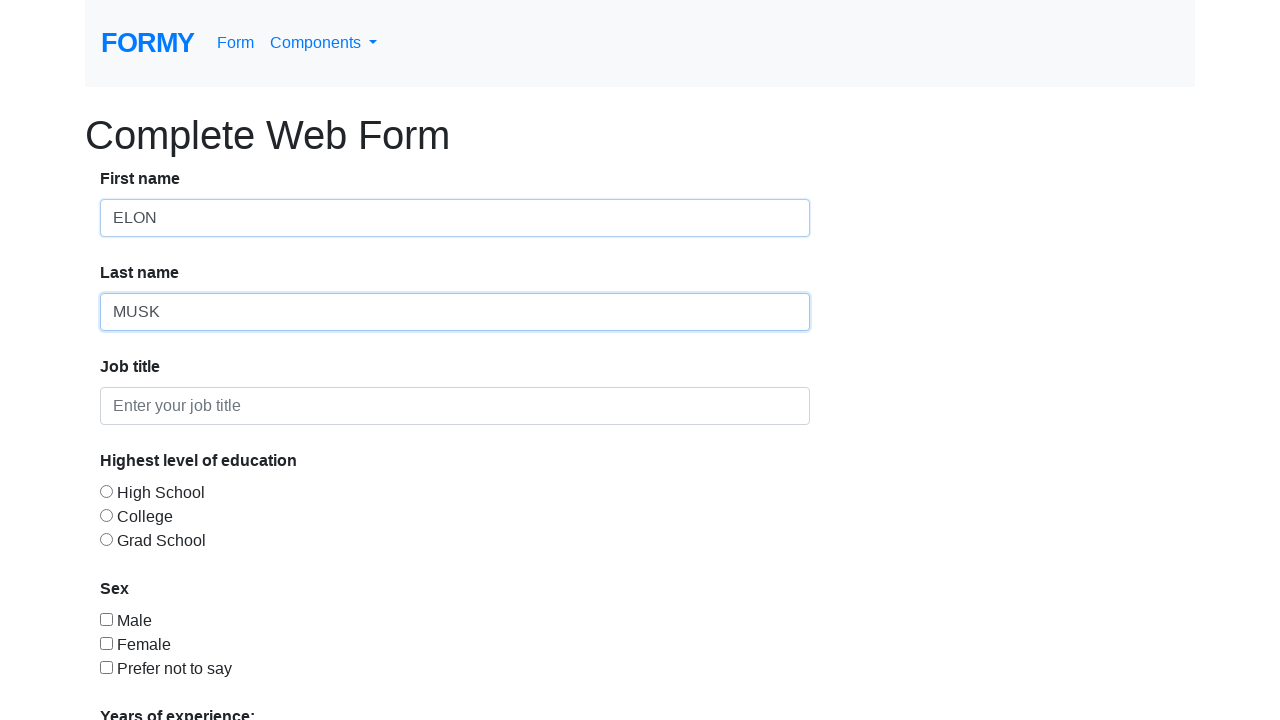

Filled job title field with 'INJINER' on #job-title
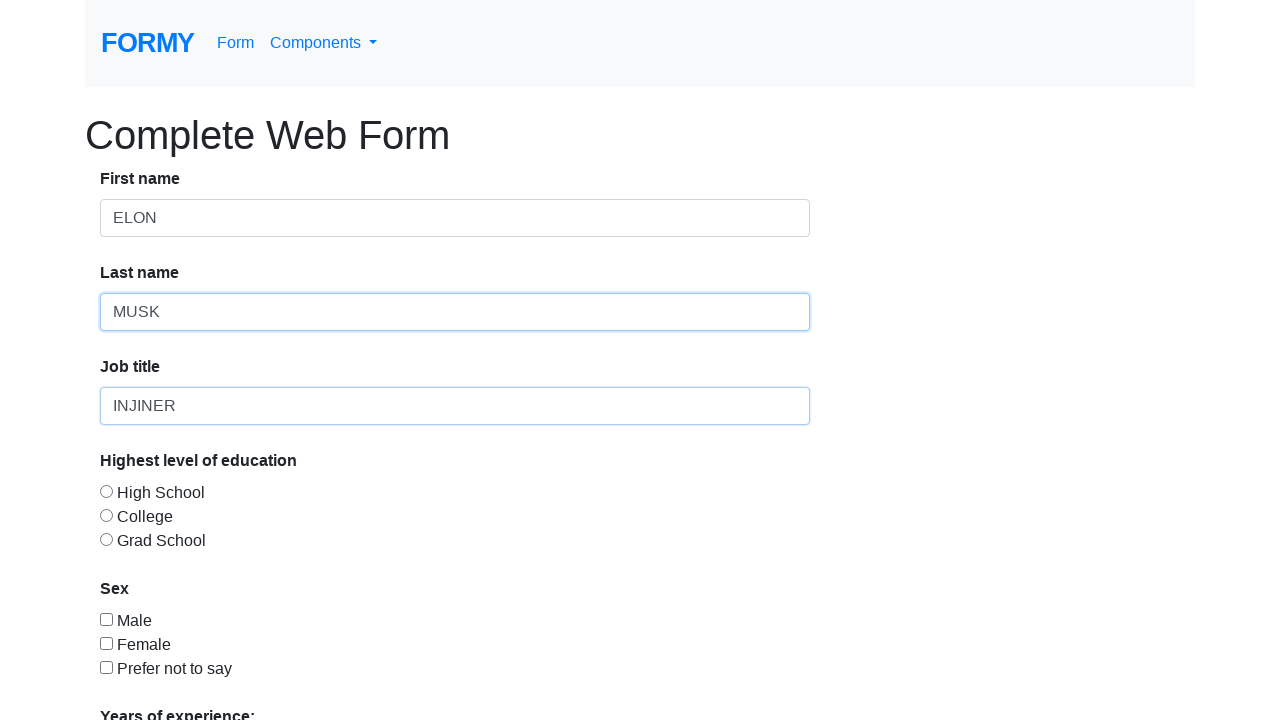

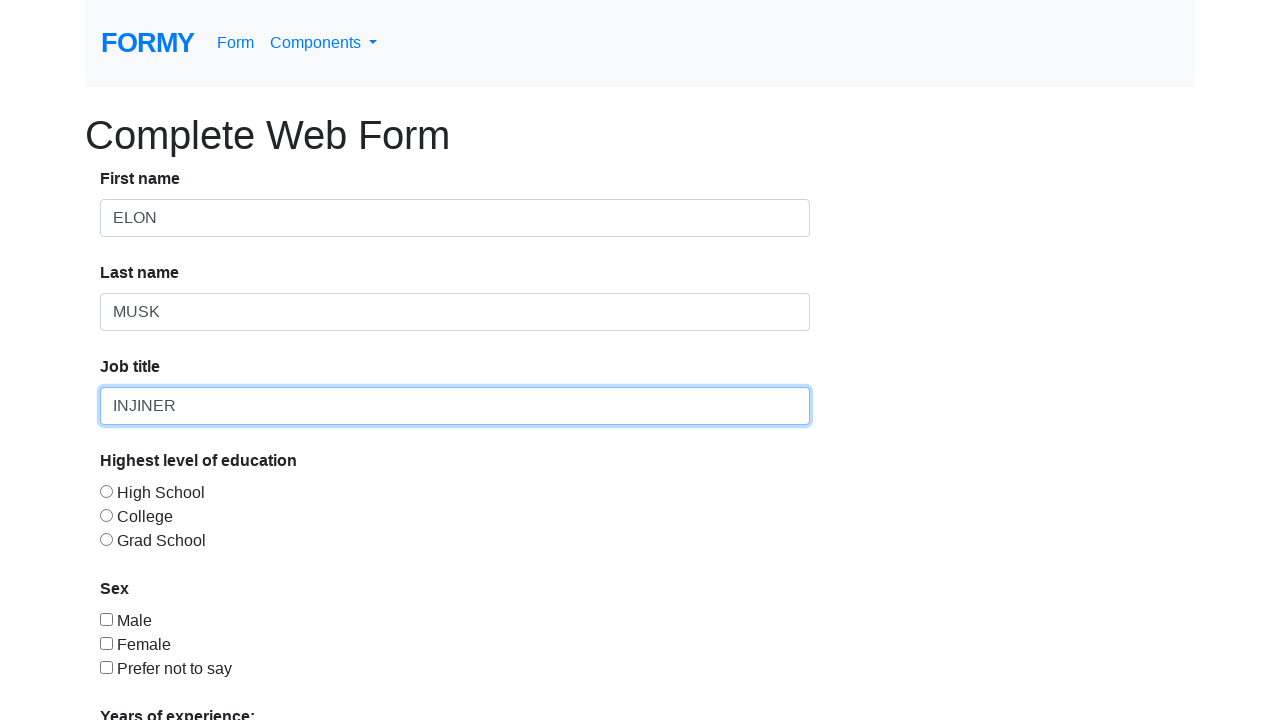